Navigates to the LähiTapiola insurance portal and verifies the page loads successfully.

Starting URL: https://sit1asiointi.lahitapiola.fi/

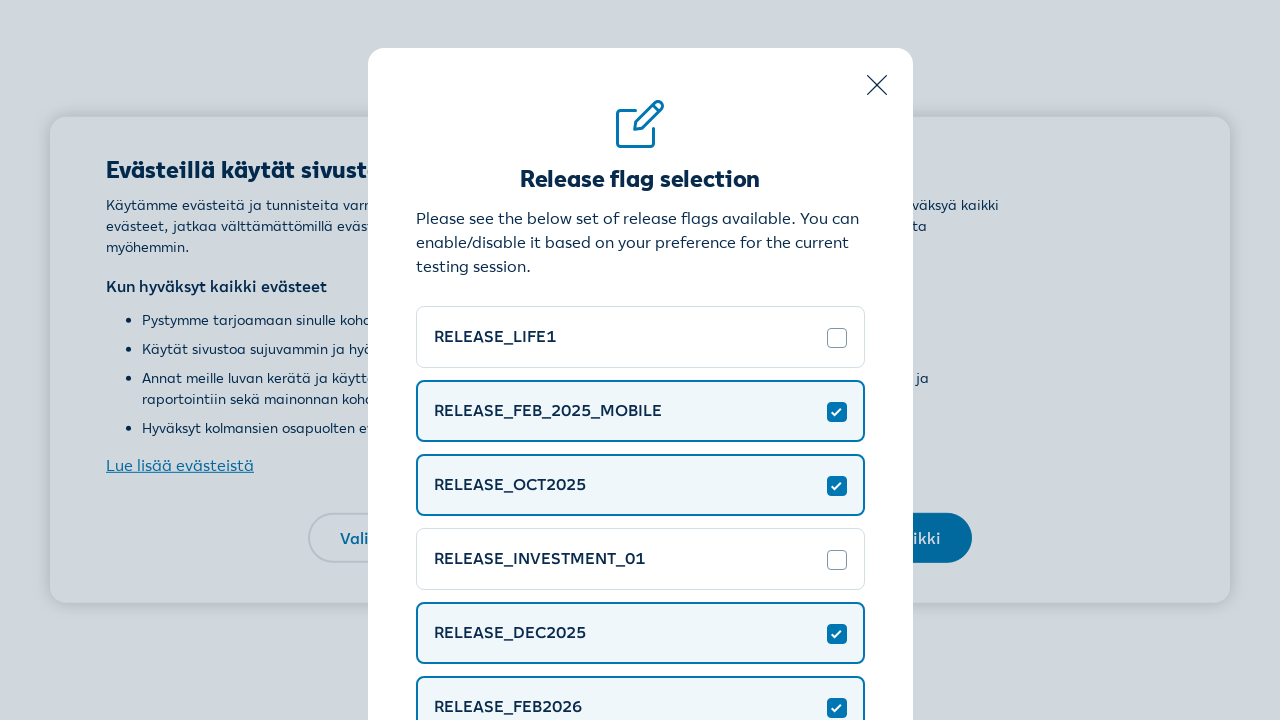

Navigated to LähiTapiola insurance portal
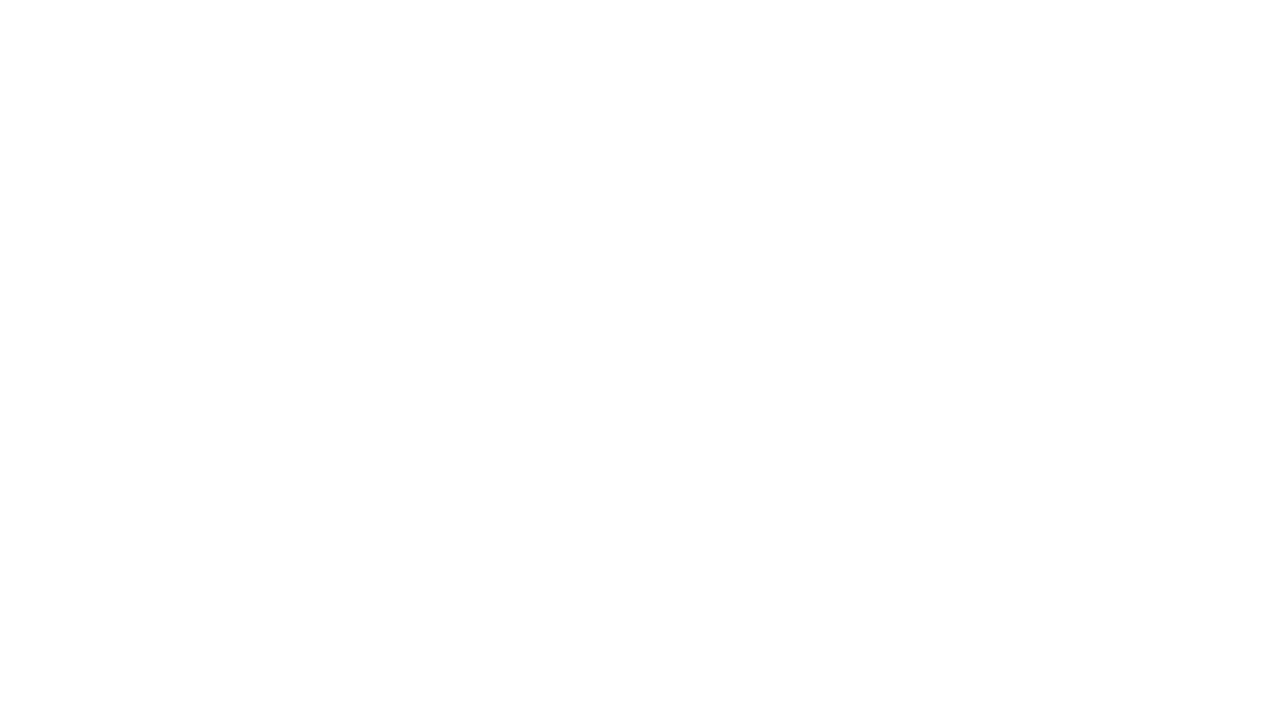

Page loaded successfully - DOM content ready
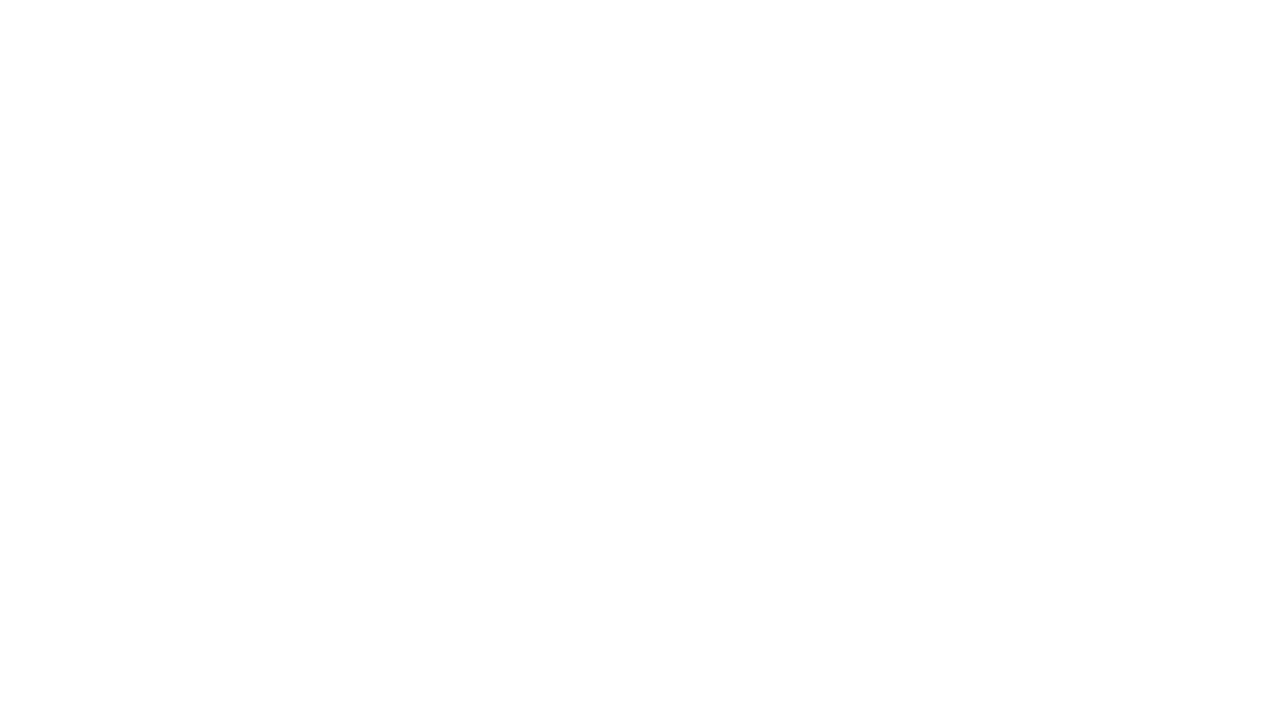

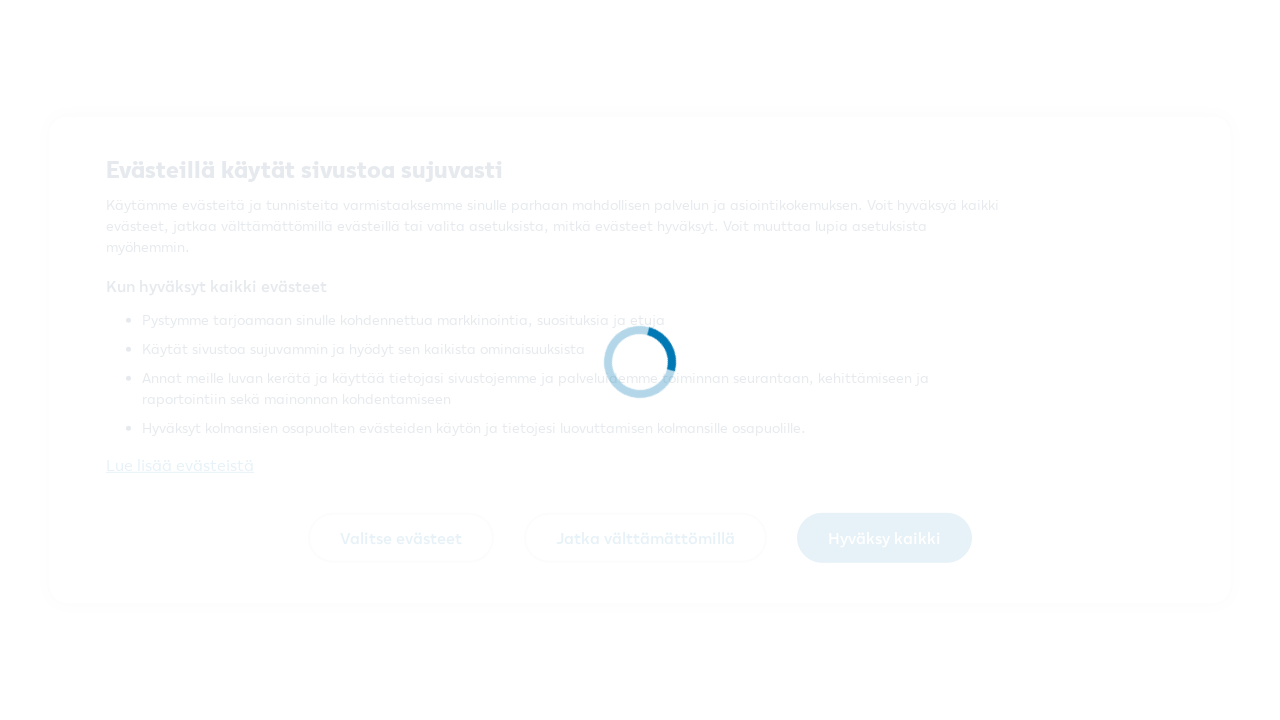